Tests filtering products by product type - opens the product type filter and selects the Barstools type

Starting URL: https://solace-medusa-starter.vercel.app/de/shop

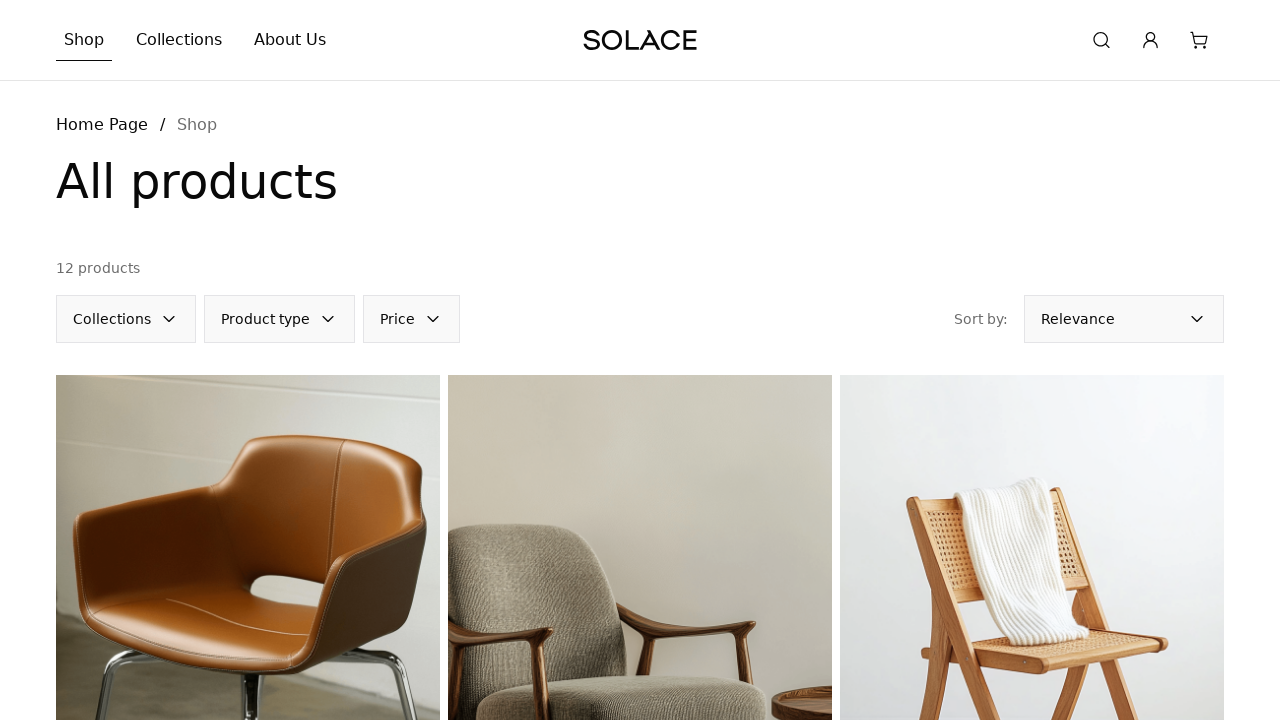

Waited for page to fully load (networkidle)
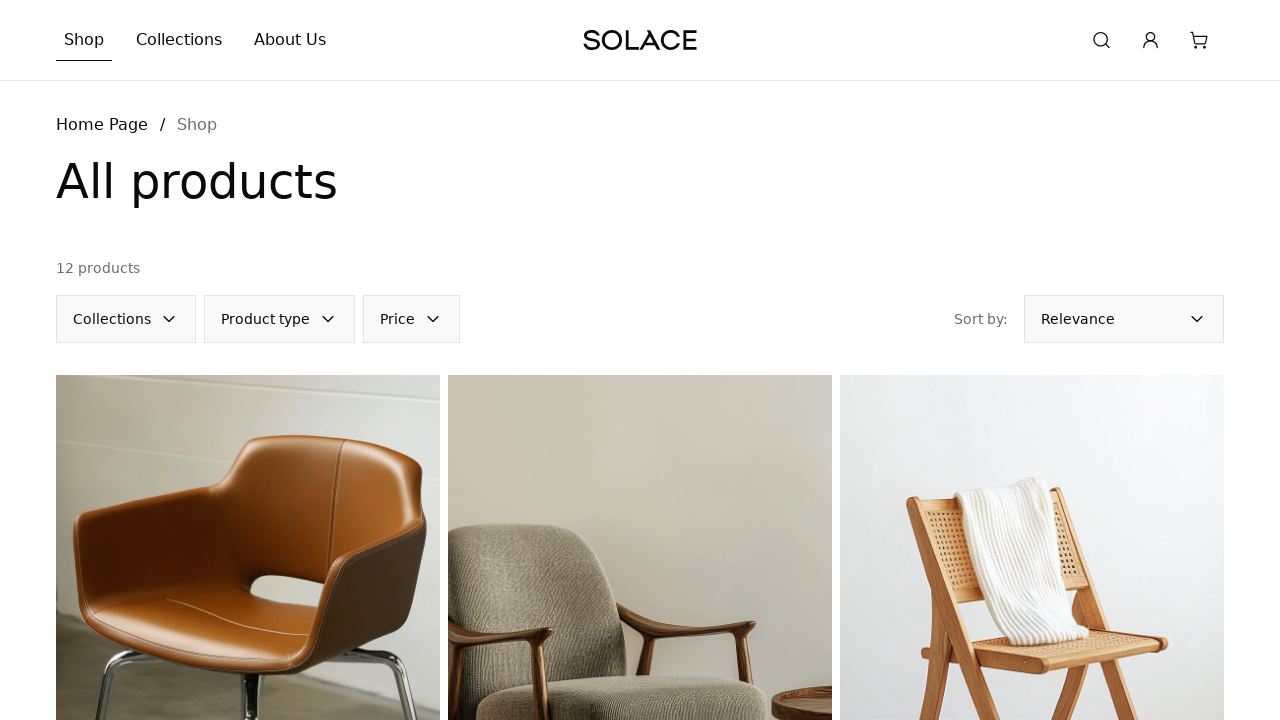

Located product type filter button
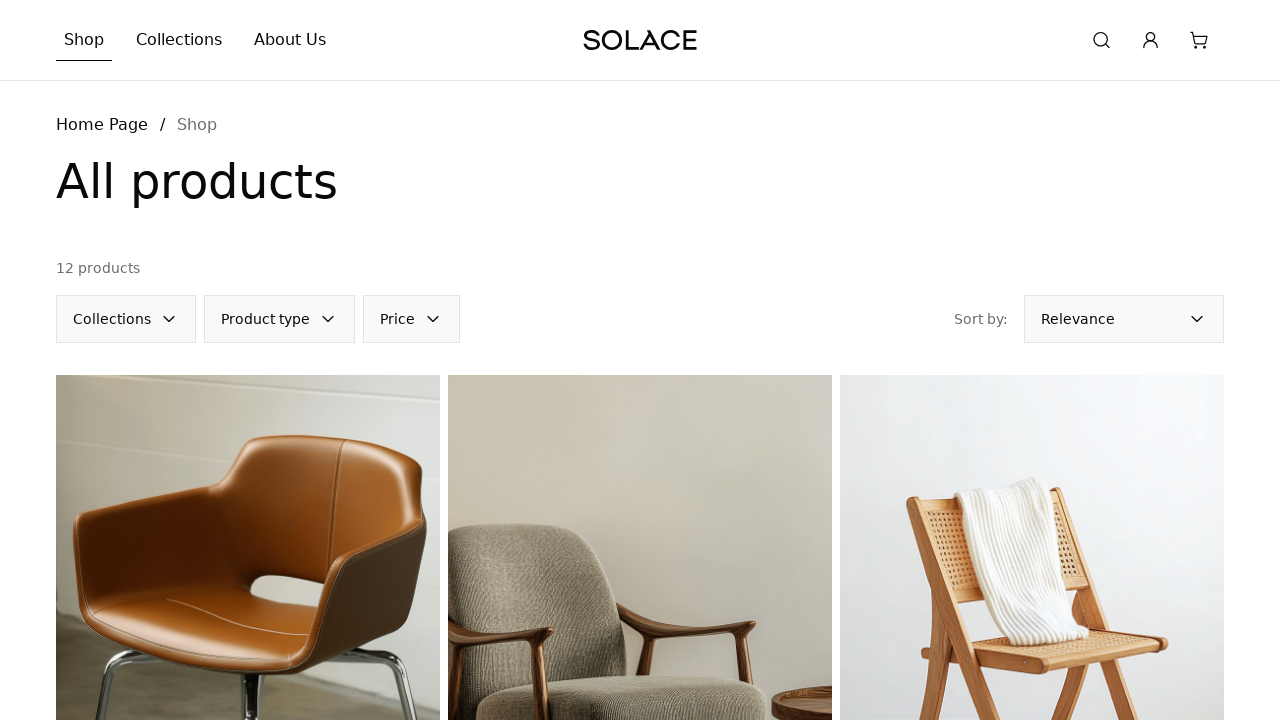

Clicked on product type filter button to open filter options at (280, 319) on internal:label="Choose product type/s"i
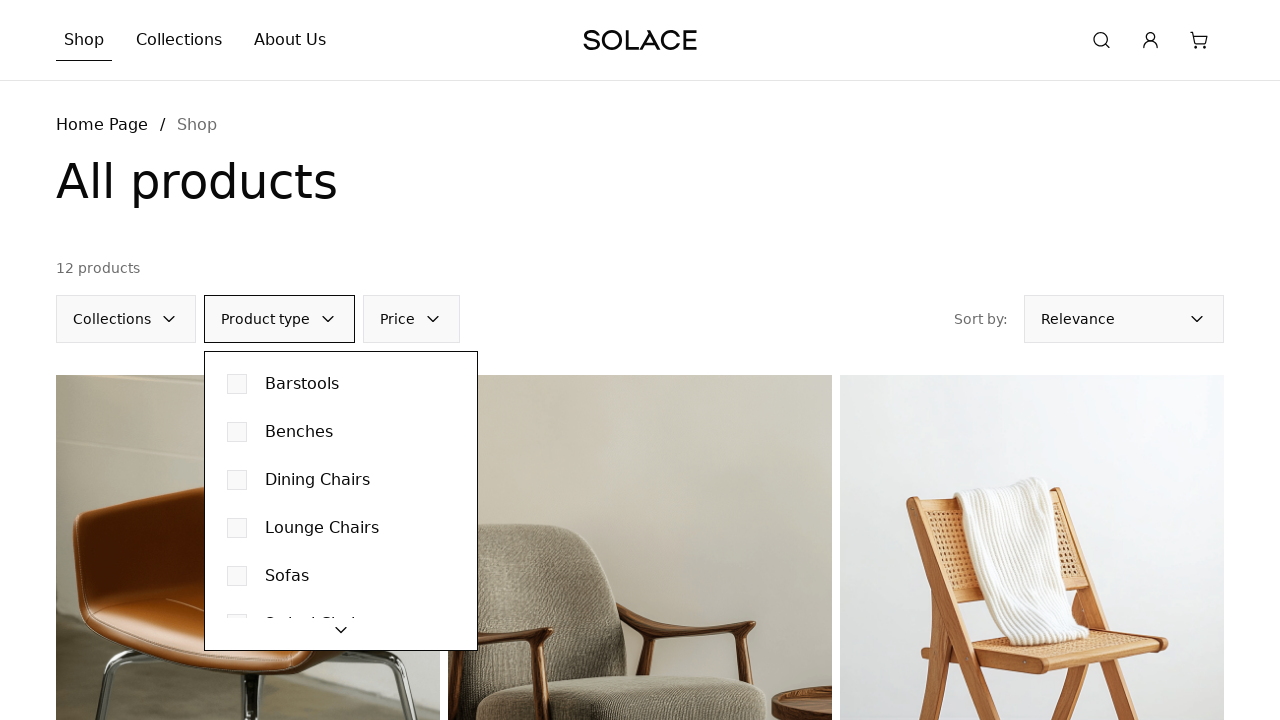

Waited for barstools filter item to become visible
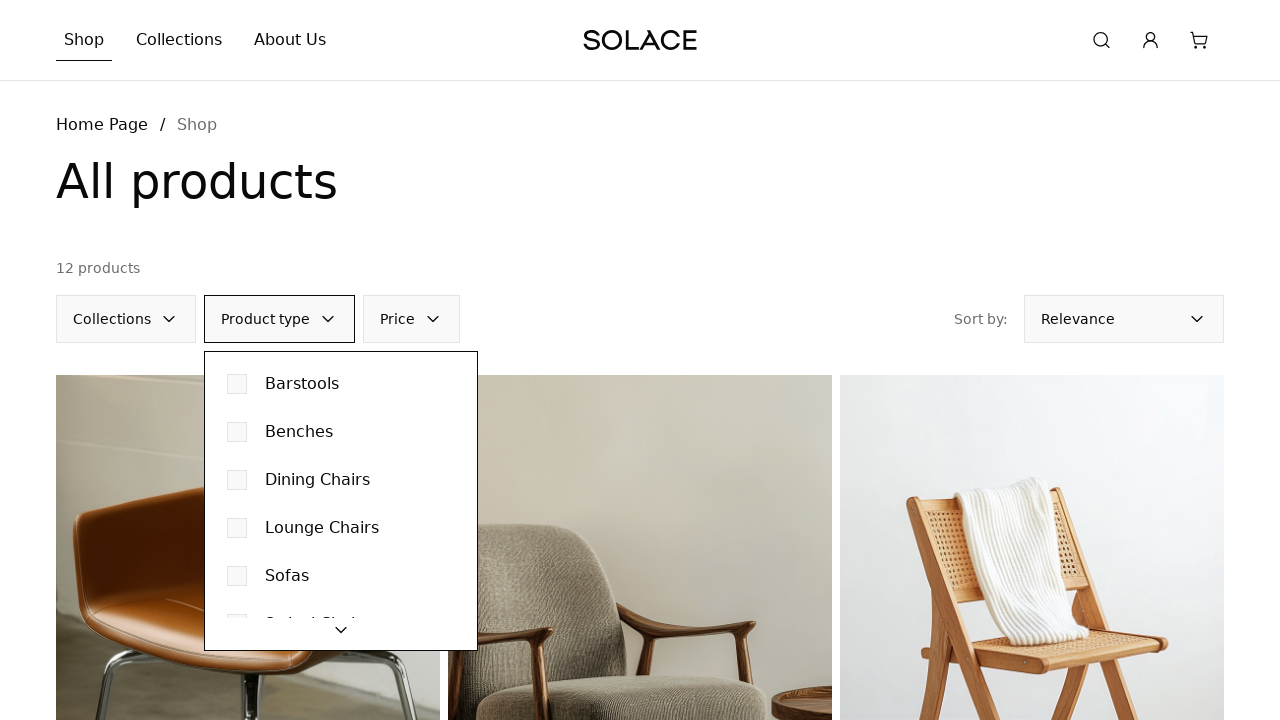

Clicked on barstools checkbox to select it as filter at (237, 384) on [data-testid="barstools-filter-item"] button[role="checkbox"]
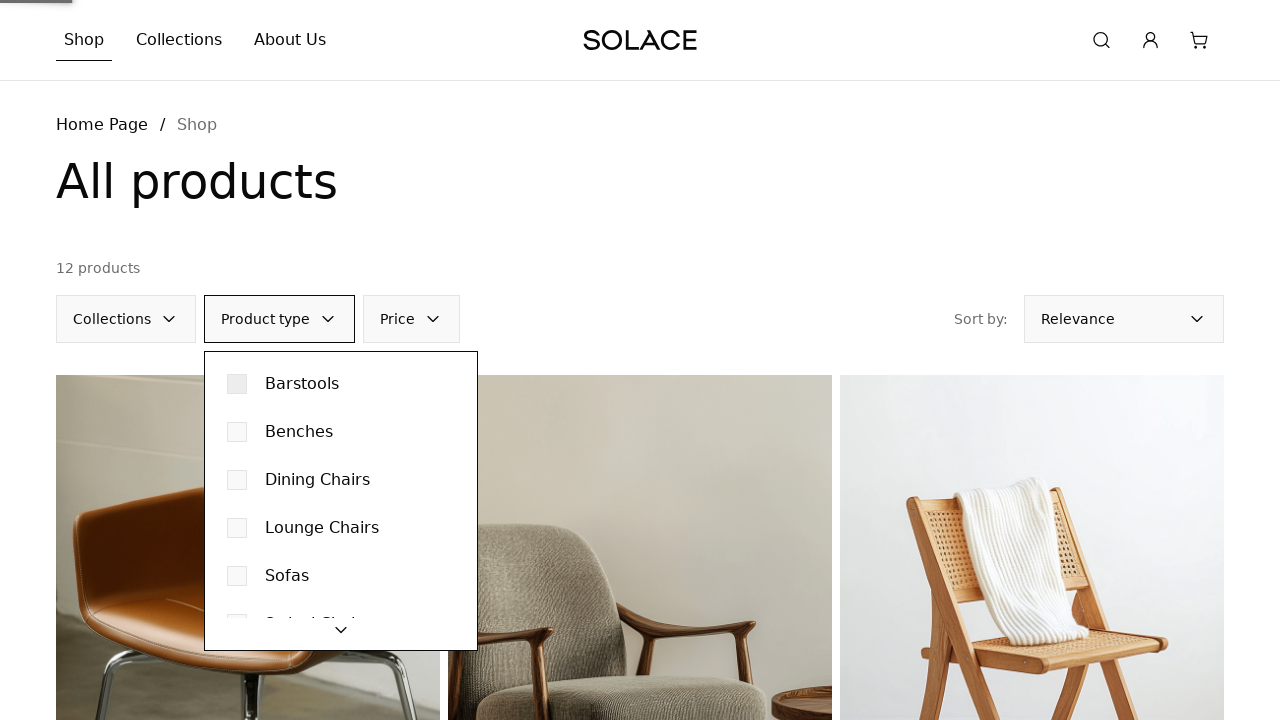

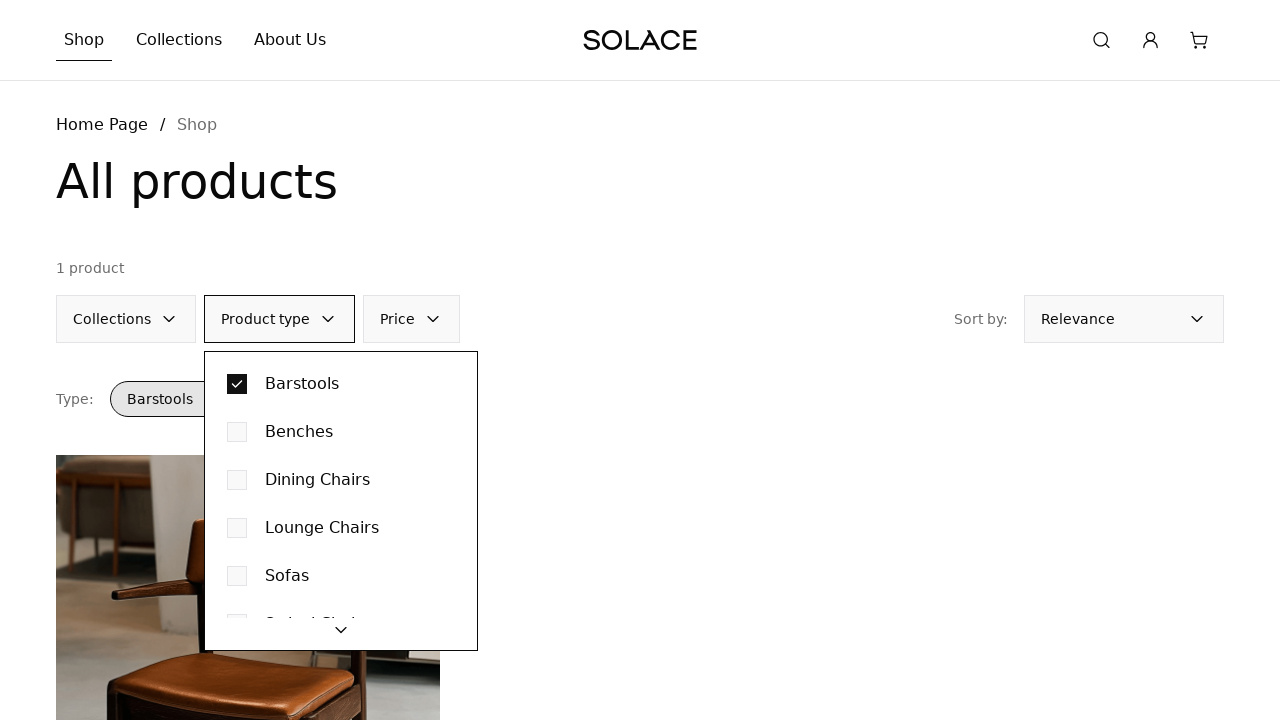